Navigates to Swarthmore College's course catalog, clicks on the first department link, waits for course listings to load, and clicks on the first course to view its details.

Starting URL: https://catalog.swarthmore.edu/content.php?catoid=7&navoid=194

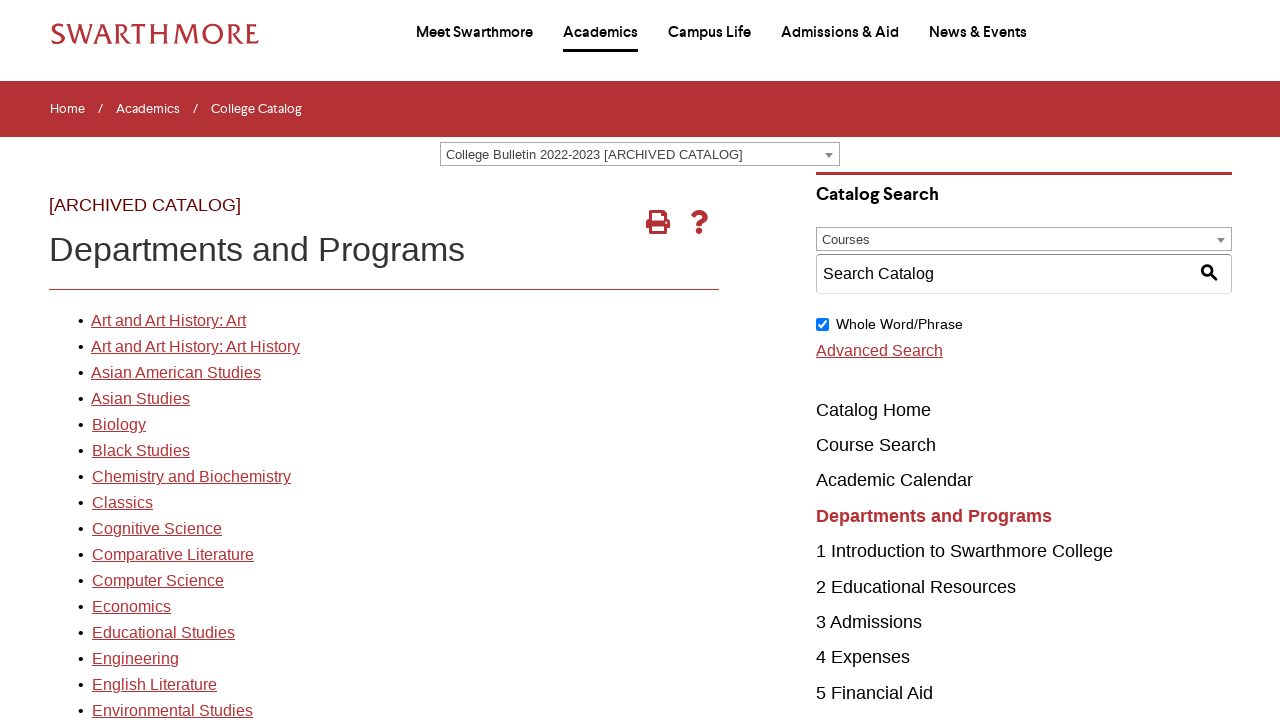

Navigated to Swarthmore College course catalog
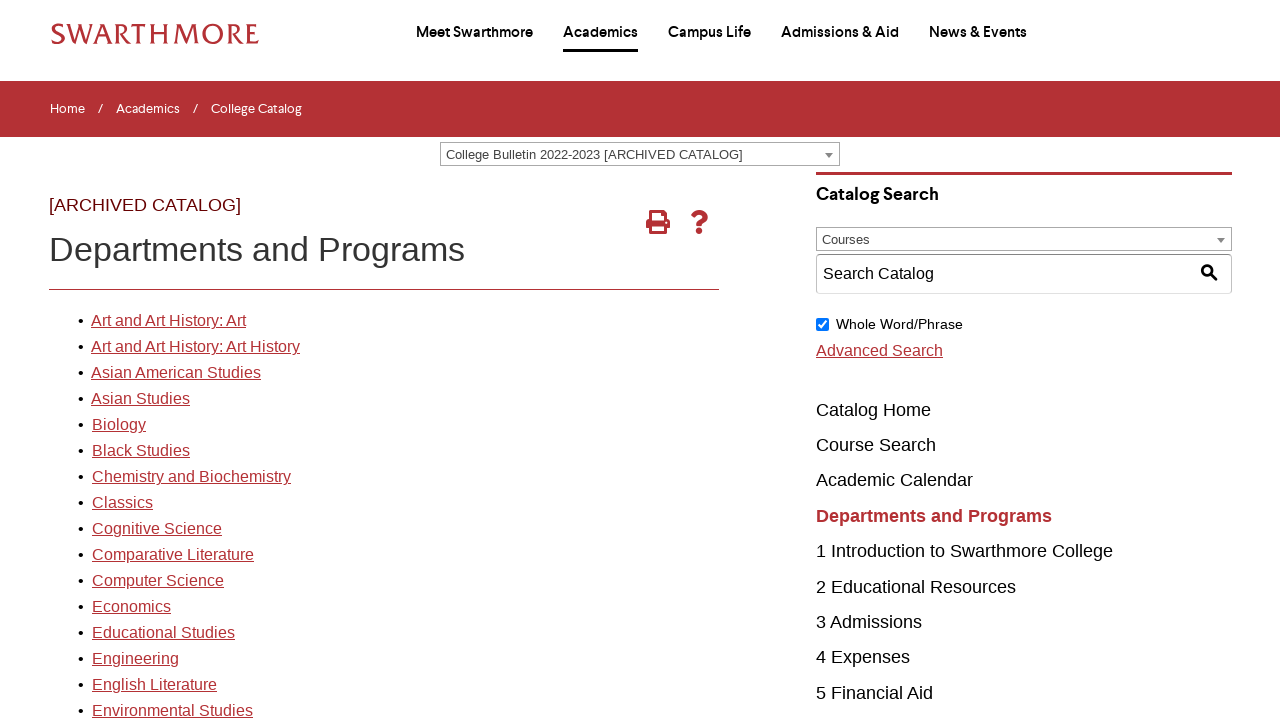

Clicked on the first department link at (168, 321) on xpath=//*[@id="gateway-page"]/body/table/tbody/tr[3]/td[1]/table/tbody/tr[2]/td[
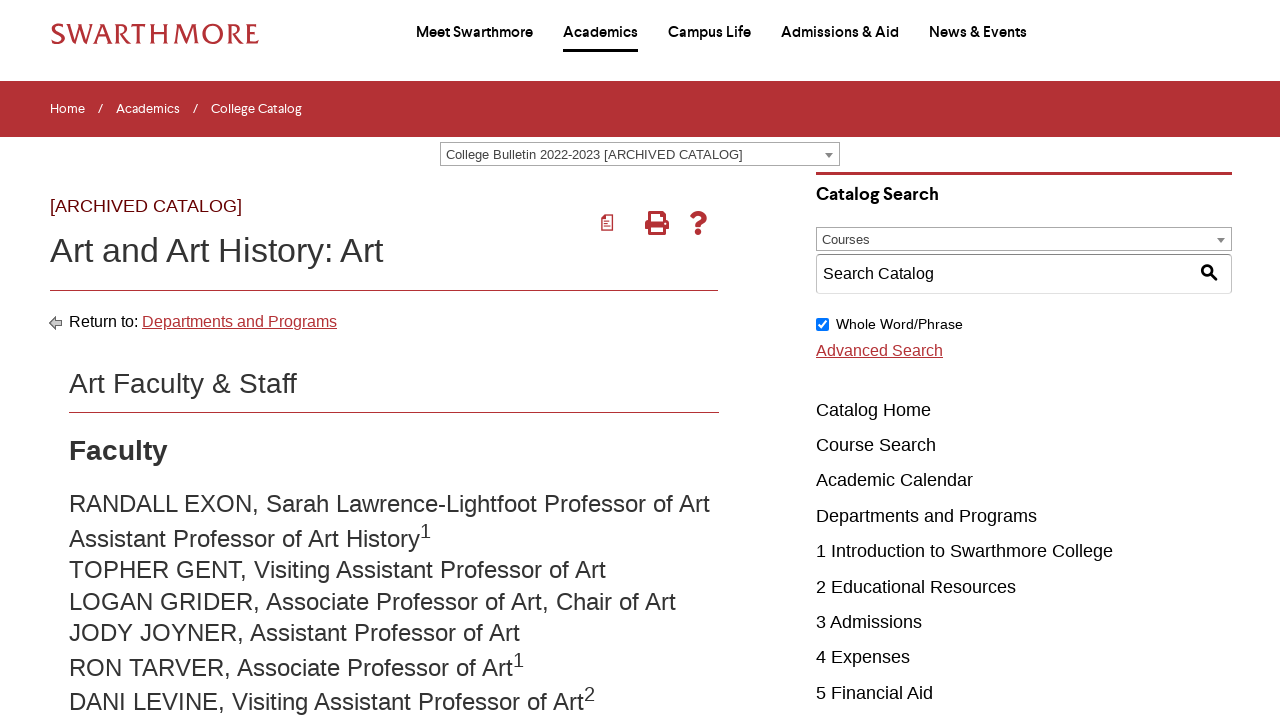

Course listings loaded successfully
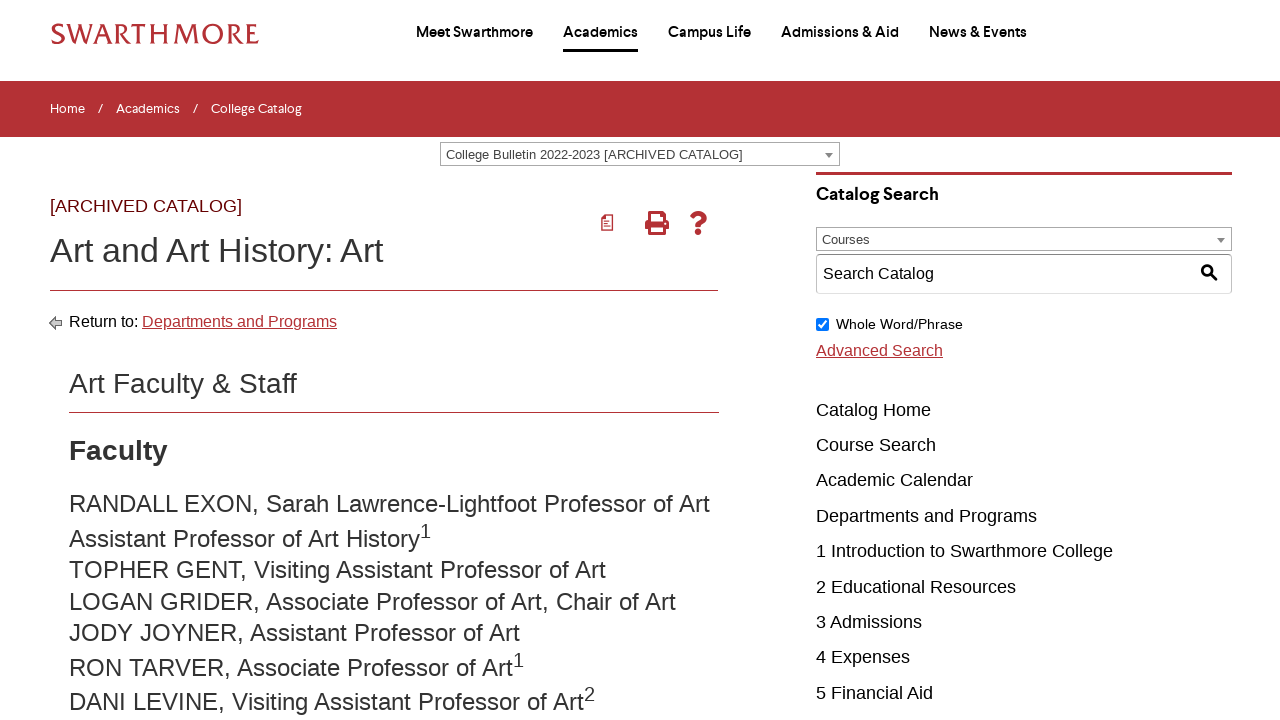

Clicked on the first course to view its details at (409, 360) on .acalog-course >> nth=0
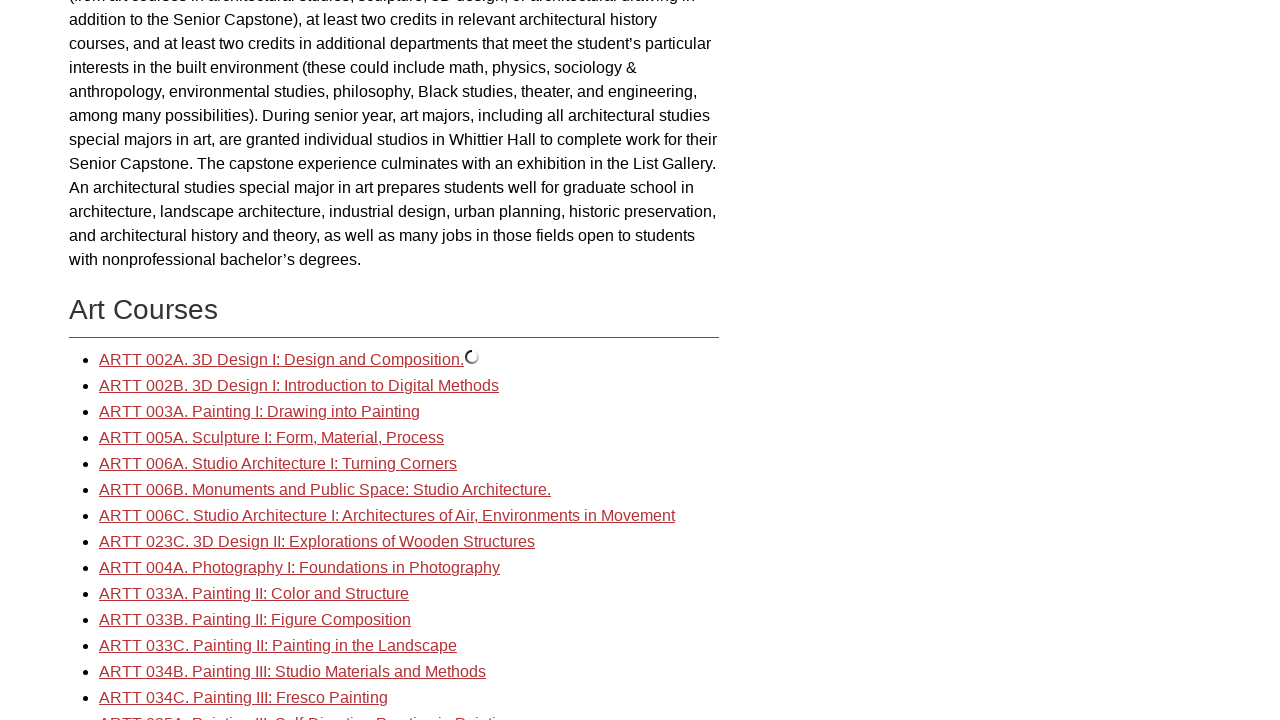

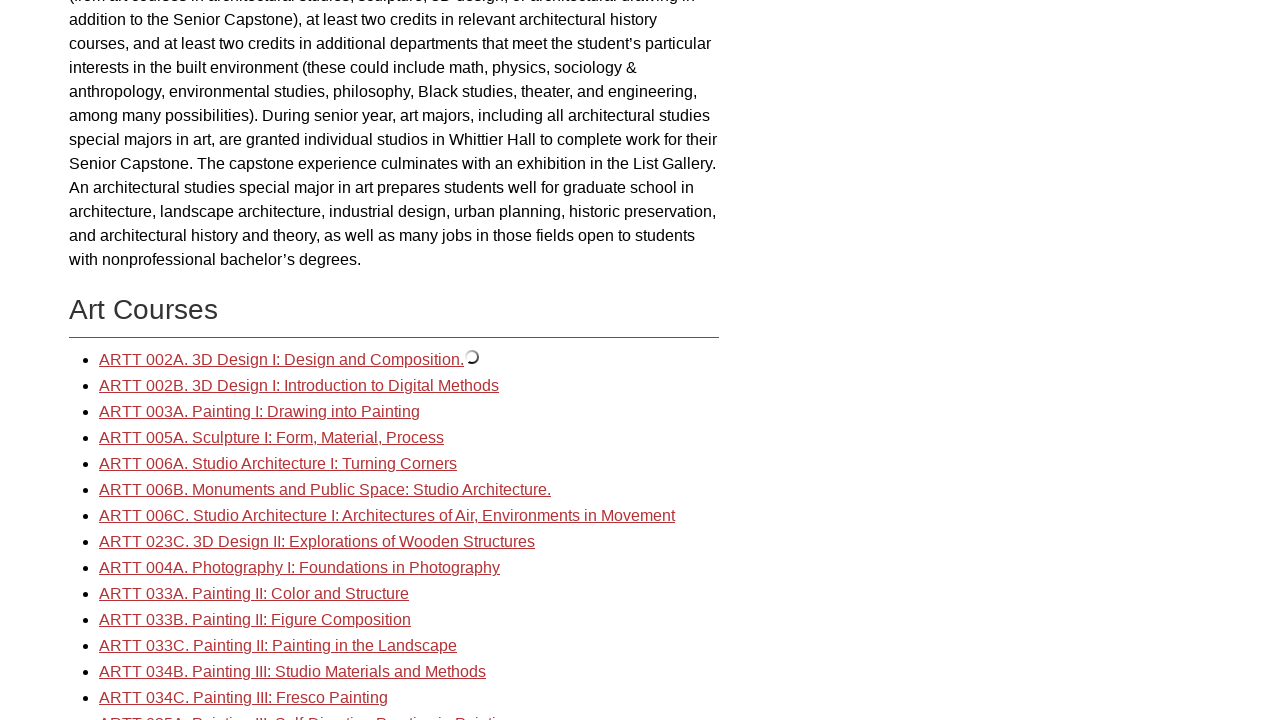